Tests navigating a large DOM by finding and clicking a specific cell in a large table.

Starting URL: https://the-internet.herokuapp.com/

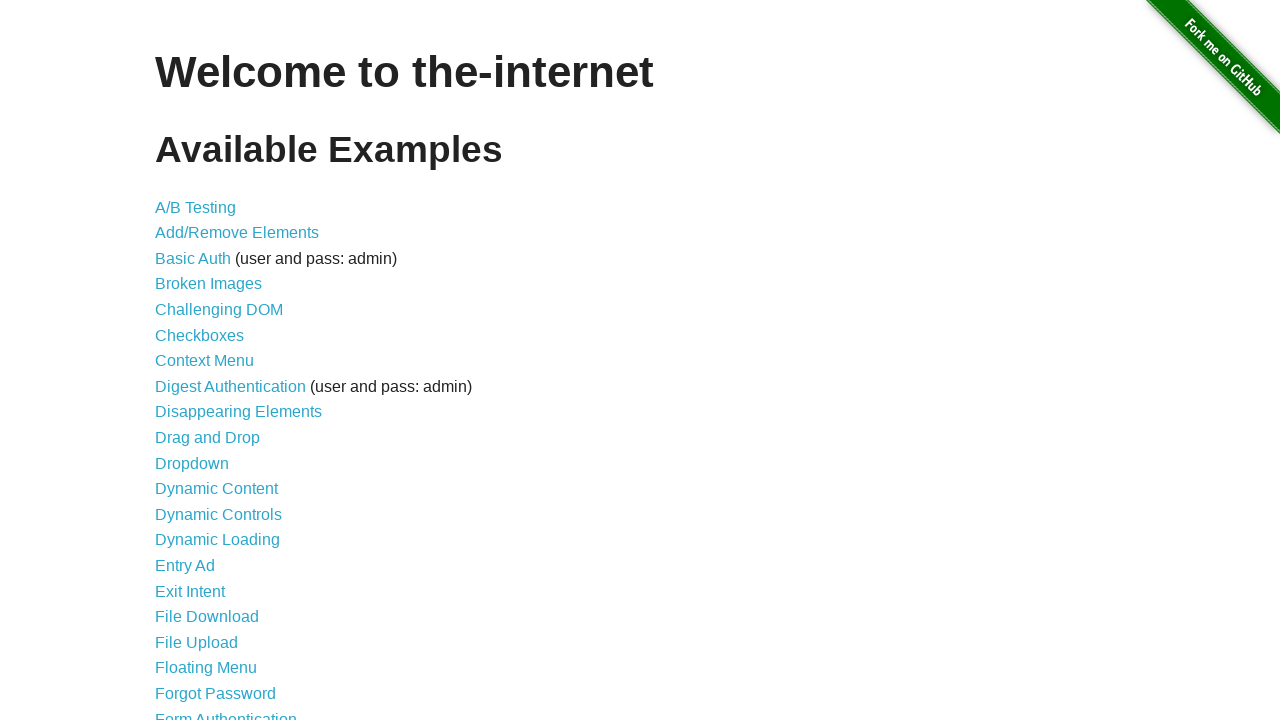

Clicked on Large & Deep DOM link at (225, 361) on xpath=//a[@href='/large']
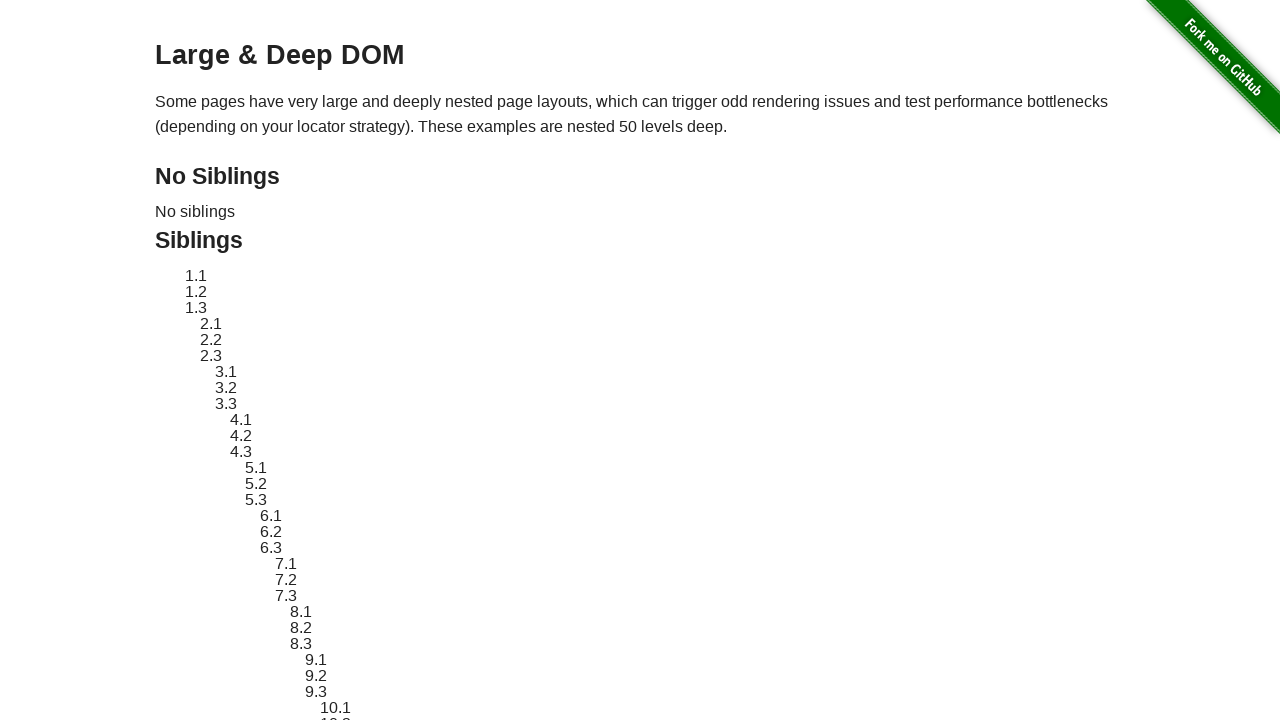

Located the target cell at row 50, column 50
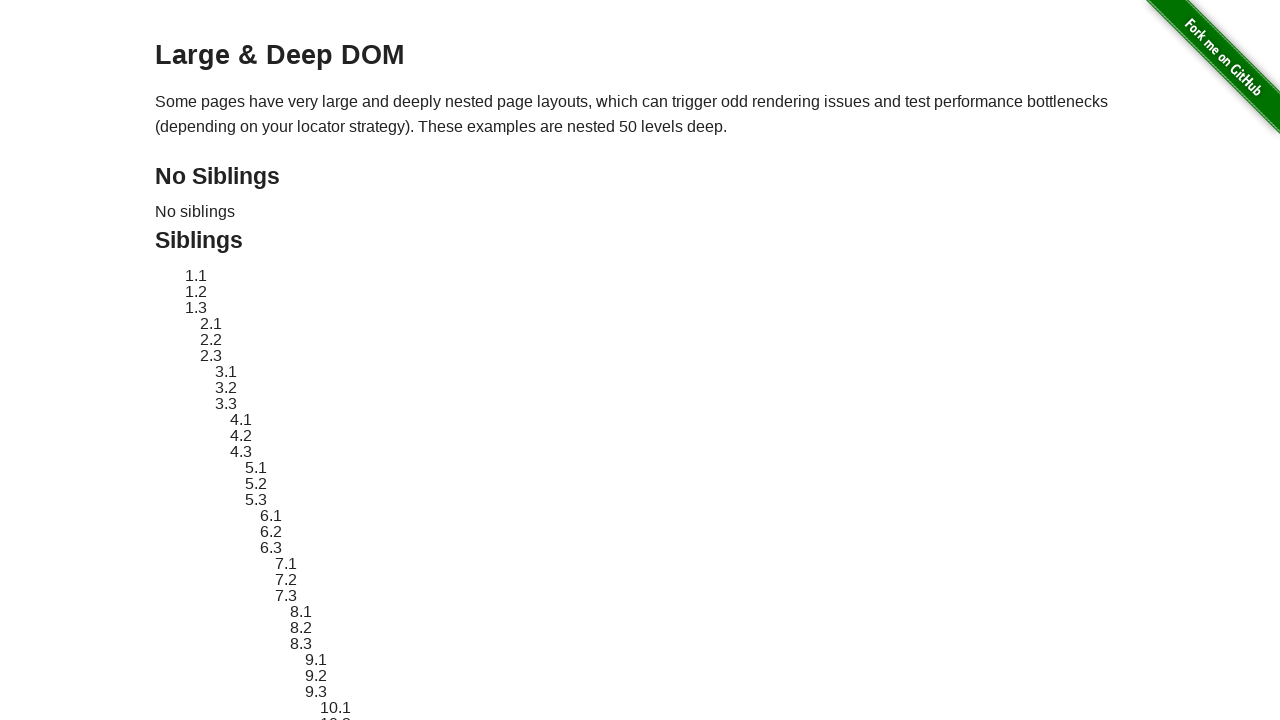

Waited for target cell to be available
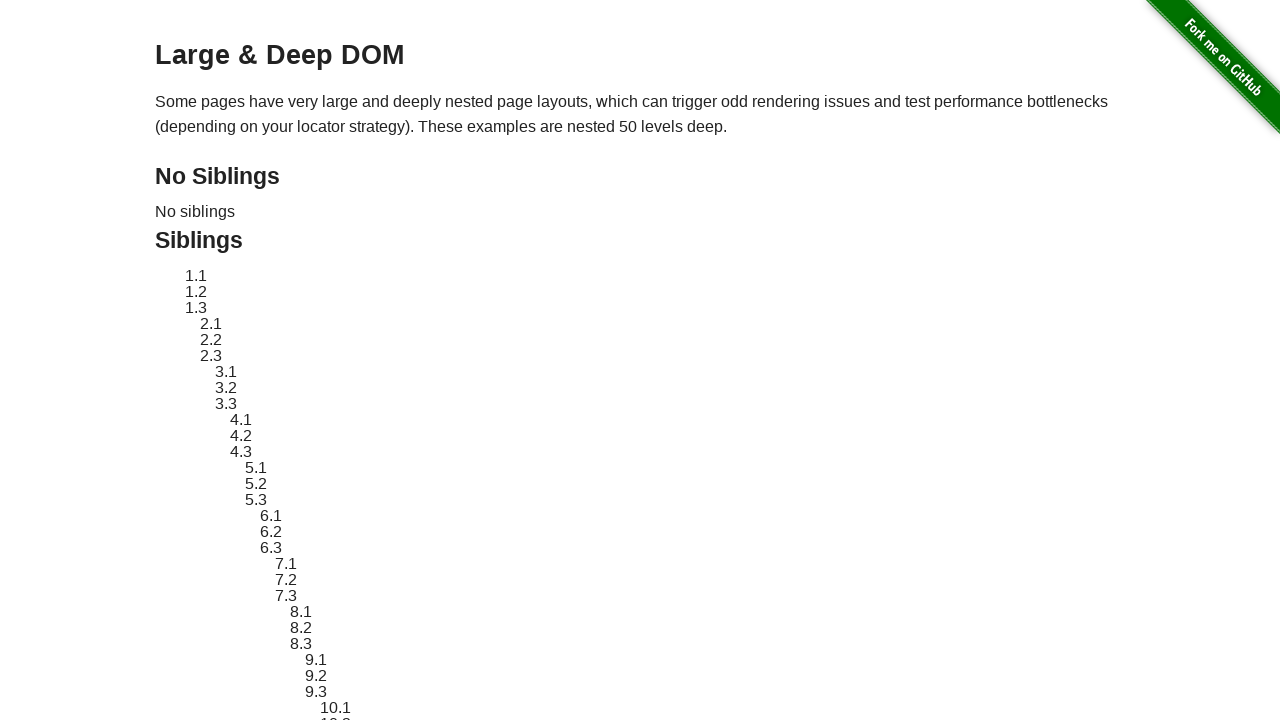

Clicked on the target cell in the large DOM table at (1252, 627) on (//td[@class='column-50' and //tr[@class='row-50']])[50]
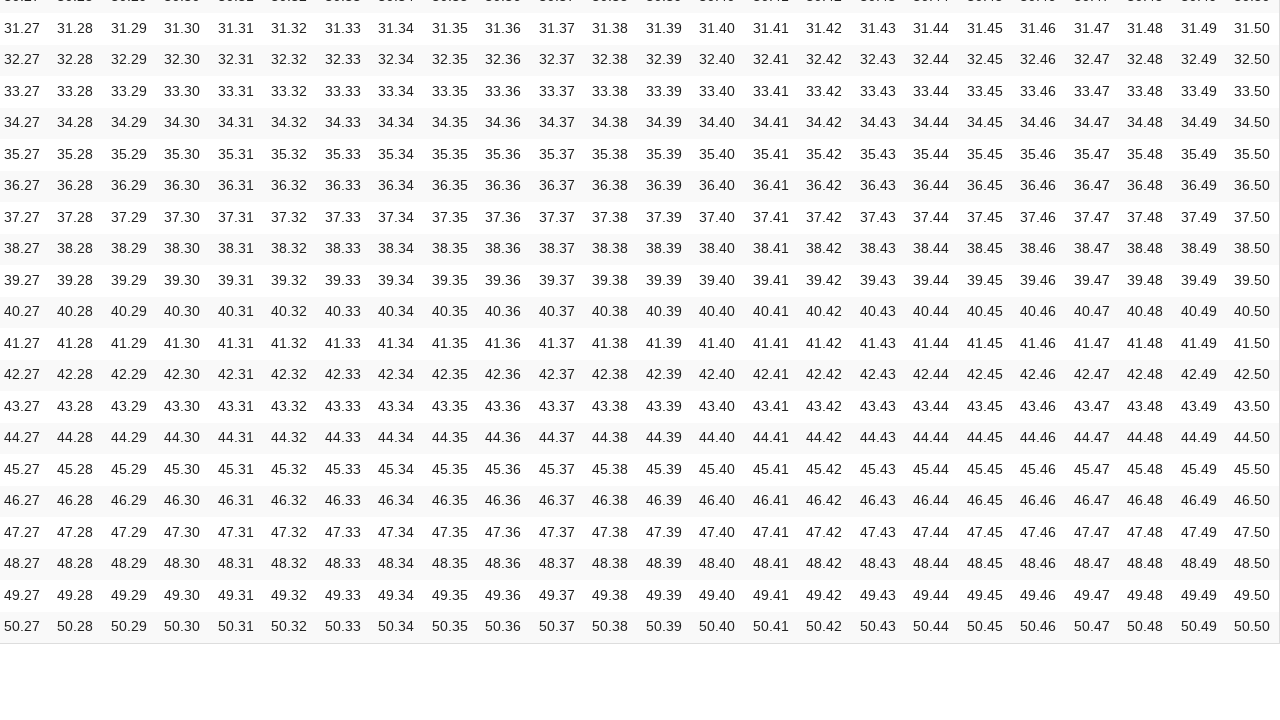

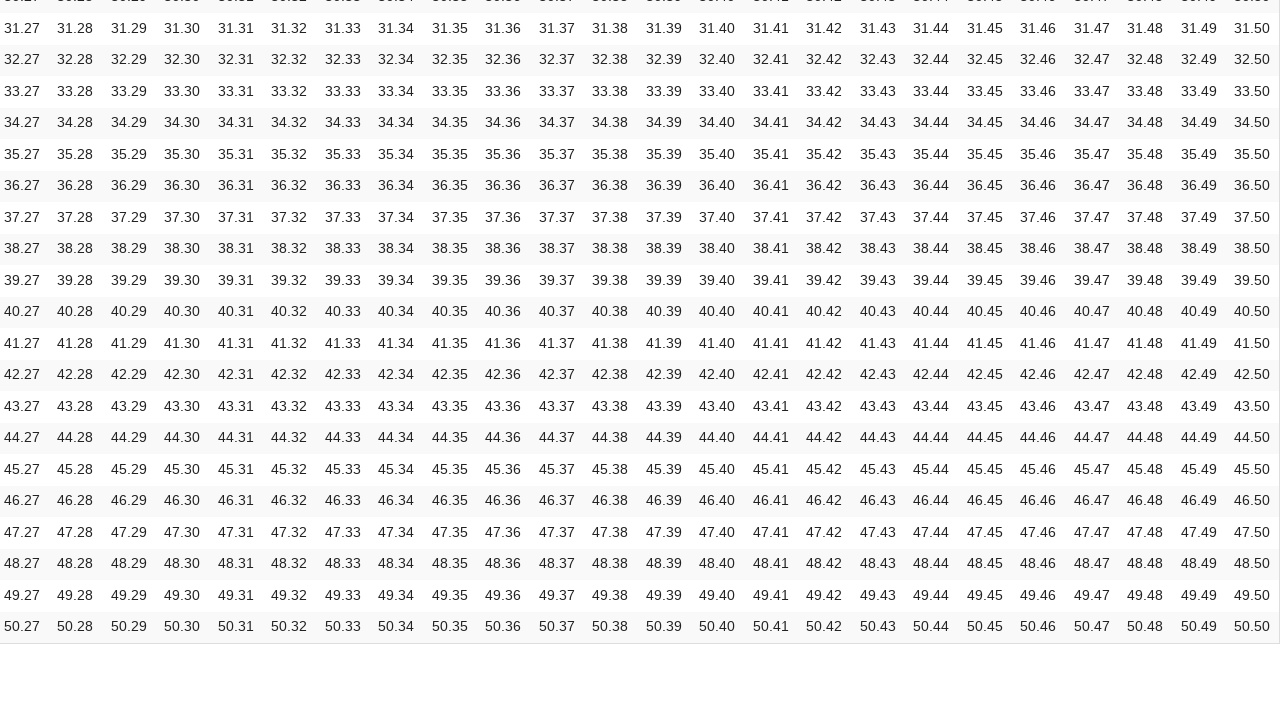